Navigates to the Ultimate QA automation practice page and waits for the "Big page with many elements" link to be clickable, verifying the page loads correctly.

Starting URL: https://ultimateqa.com/automation

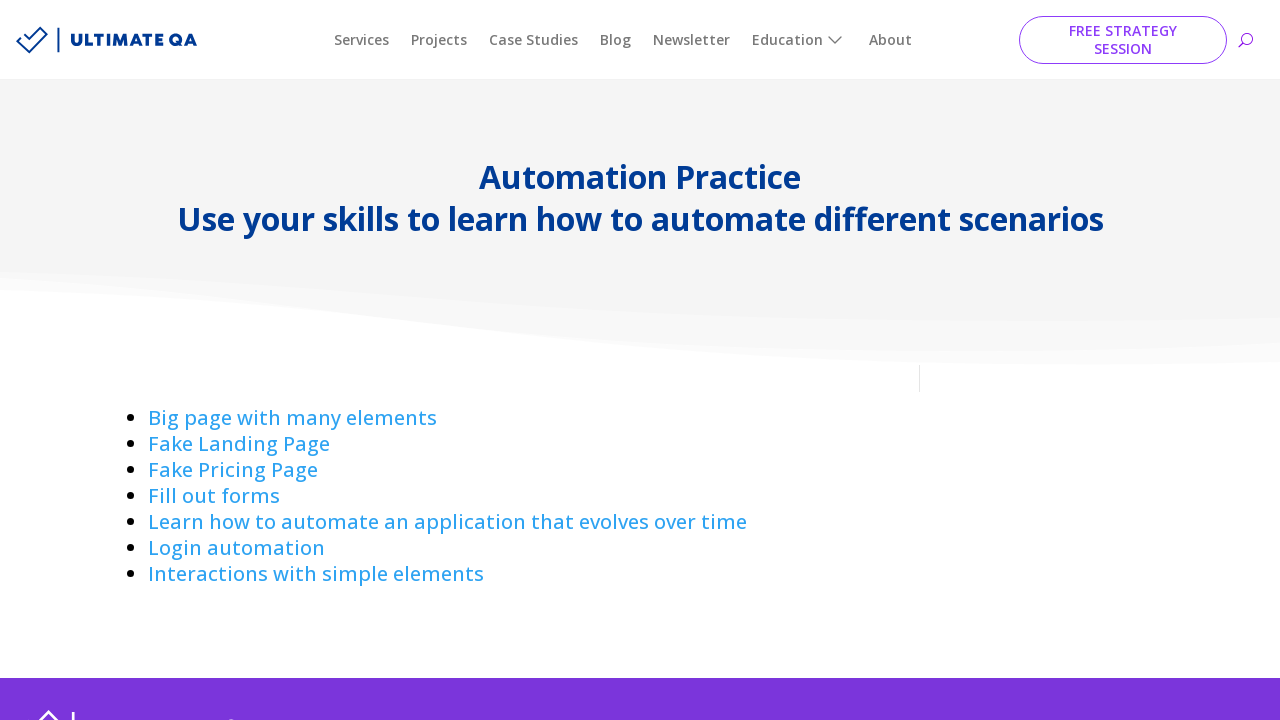

Navigated to Ultimate QA automation practice page
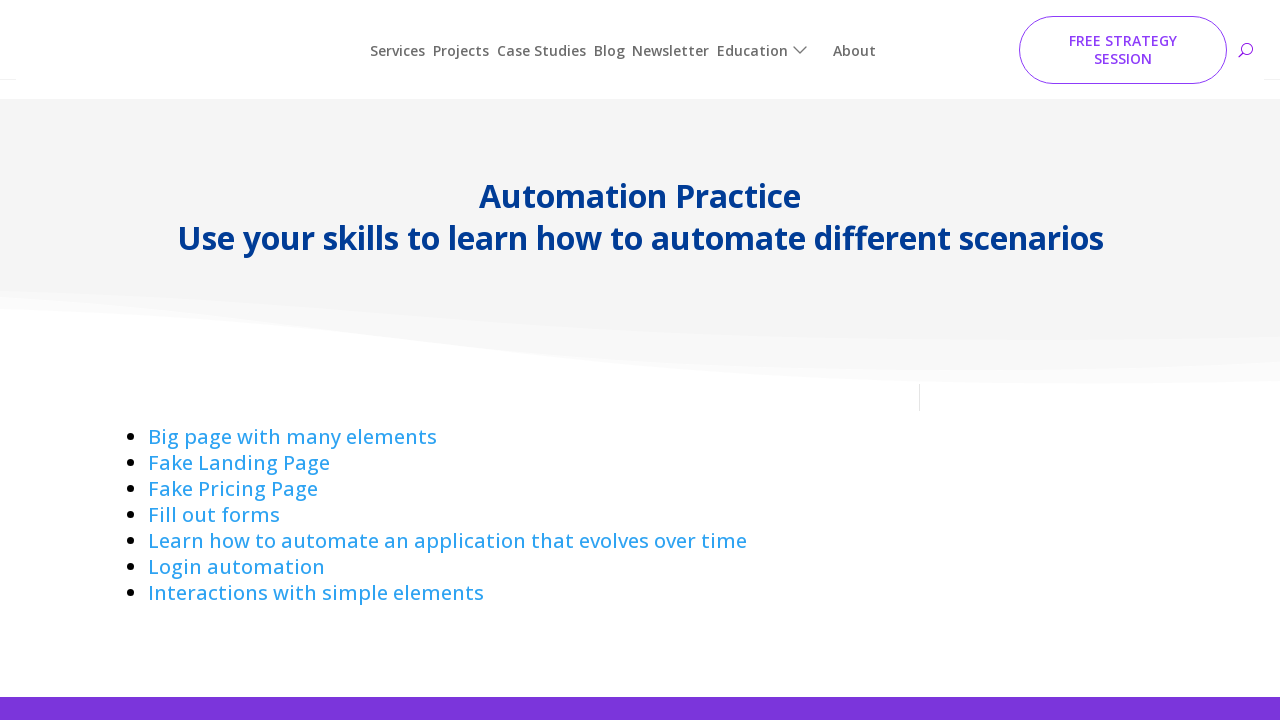

Big page with many elements link is visible and clickable
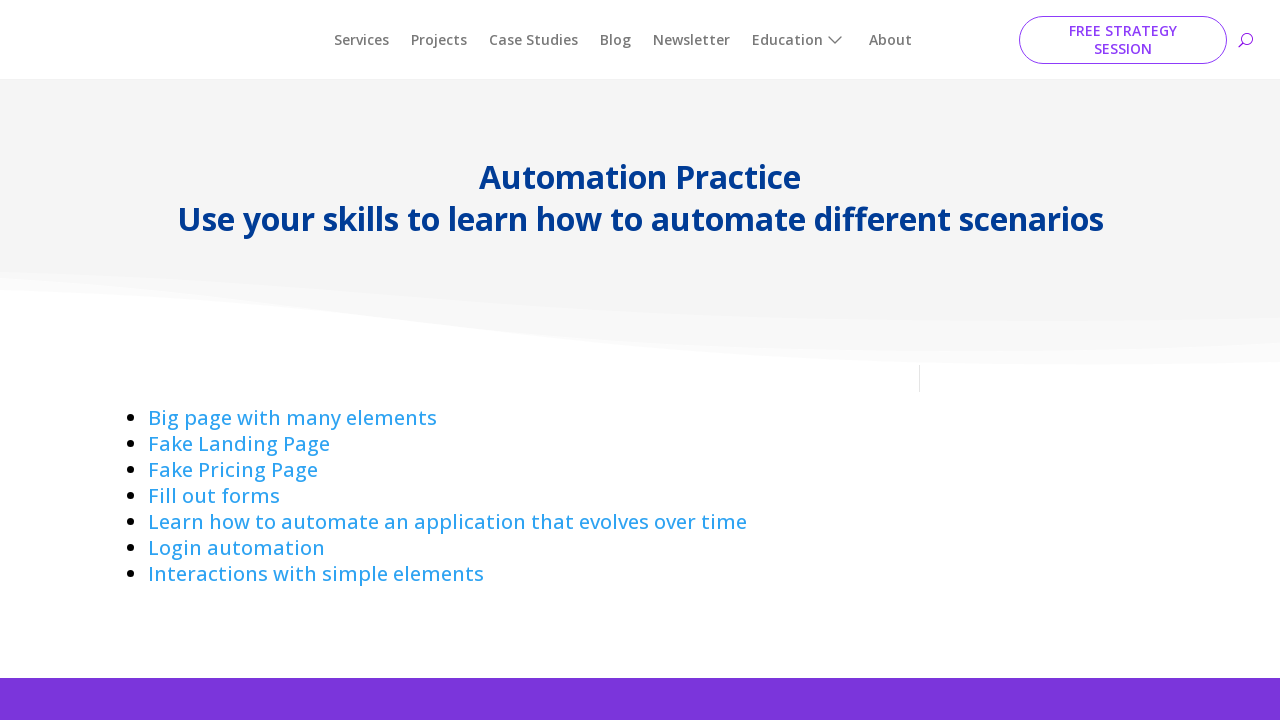

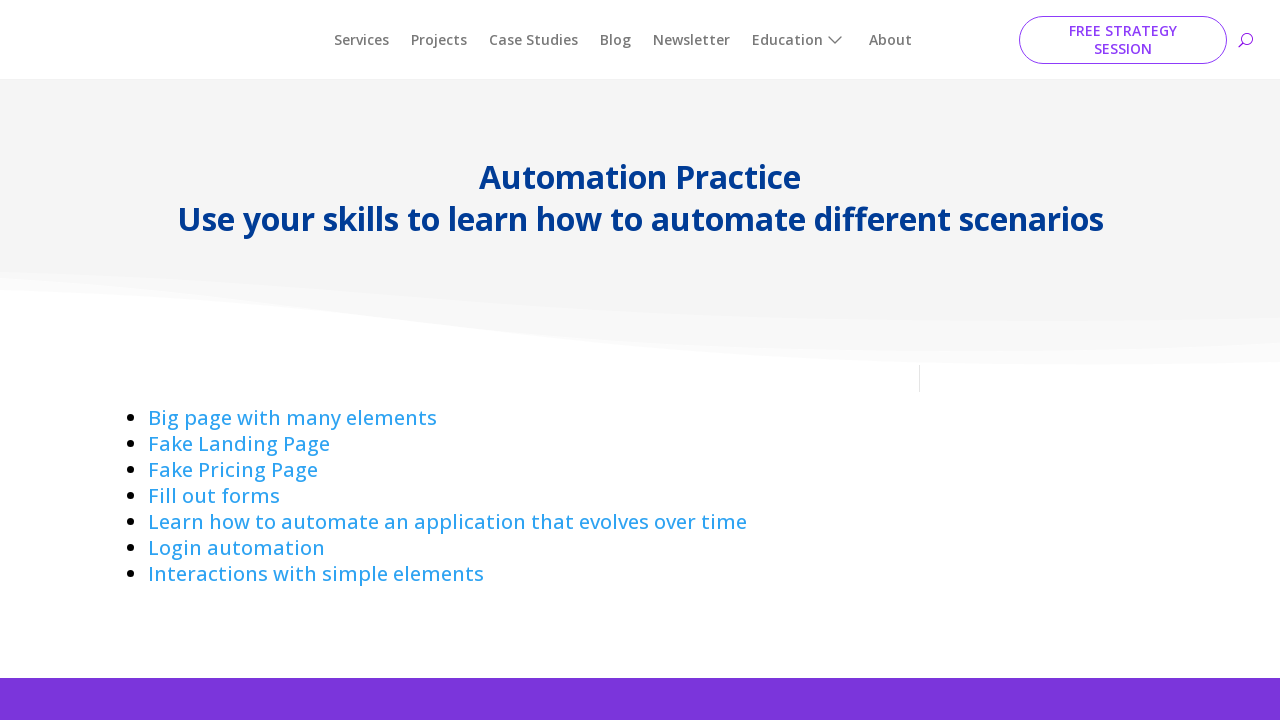